Tests checkbox functionality on a registration form by clicking a checkbox and verifying it is selected

Starting URL: https://demo.automationtesting.in/Register.html

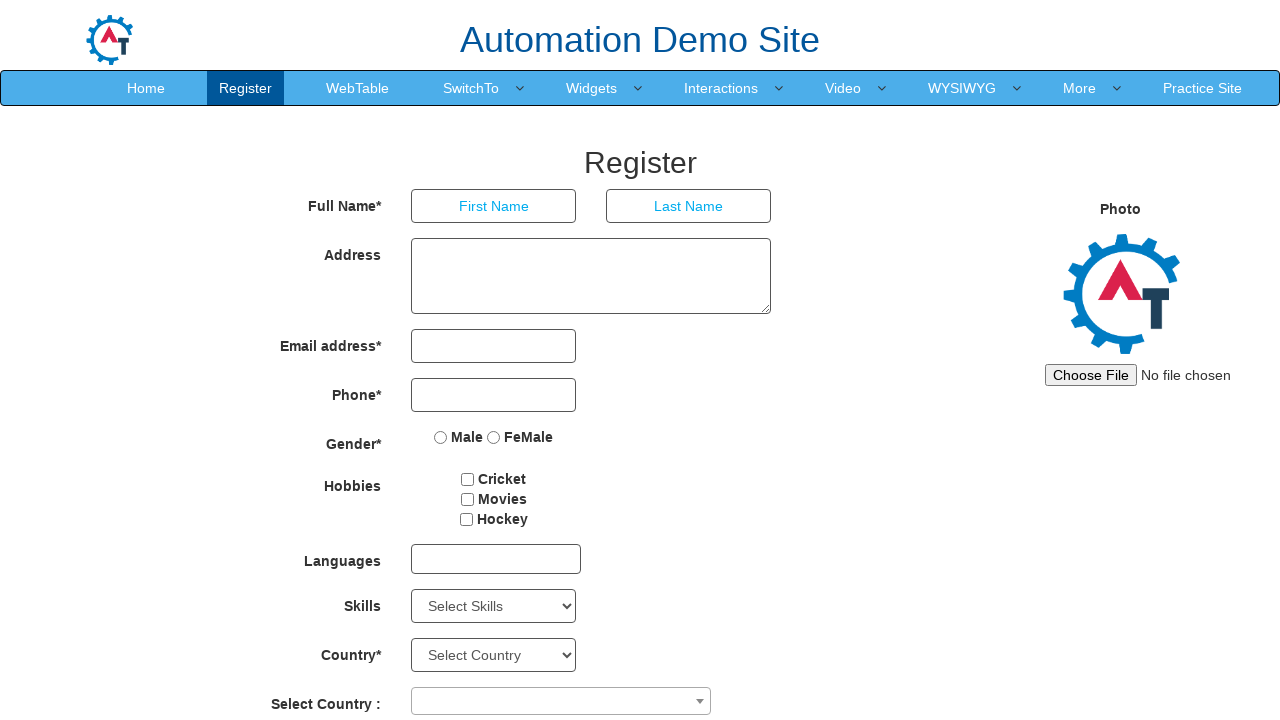

Clicked the first checkbox at (468, 479) on input#checkbox1
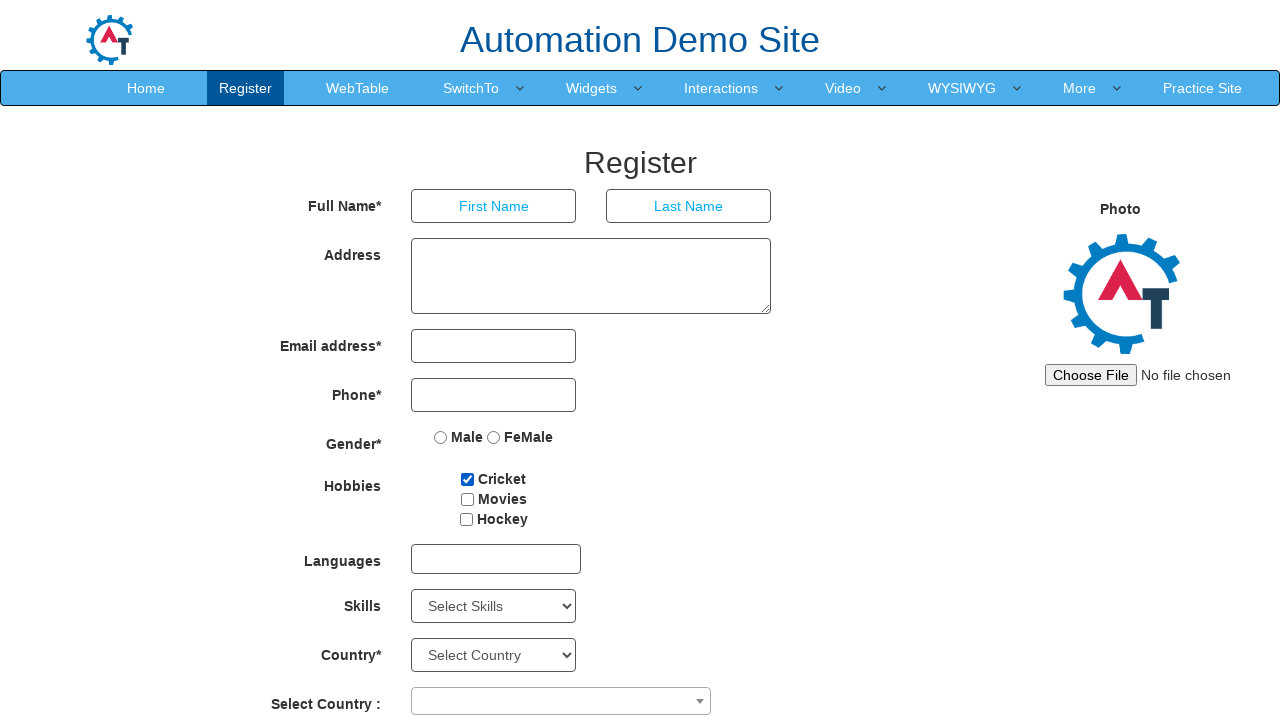

Verified that checkbox is selected
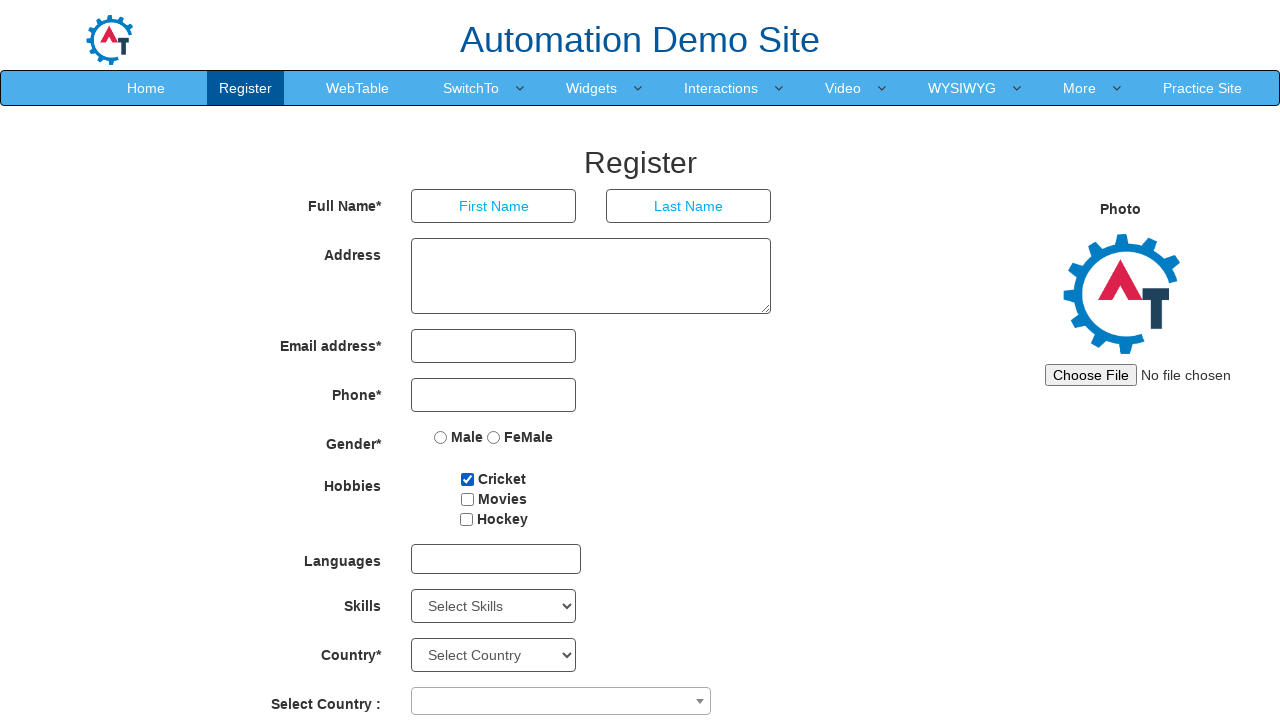

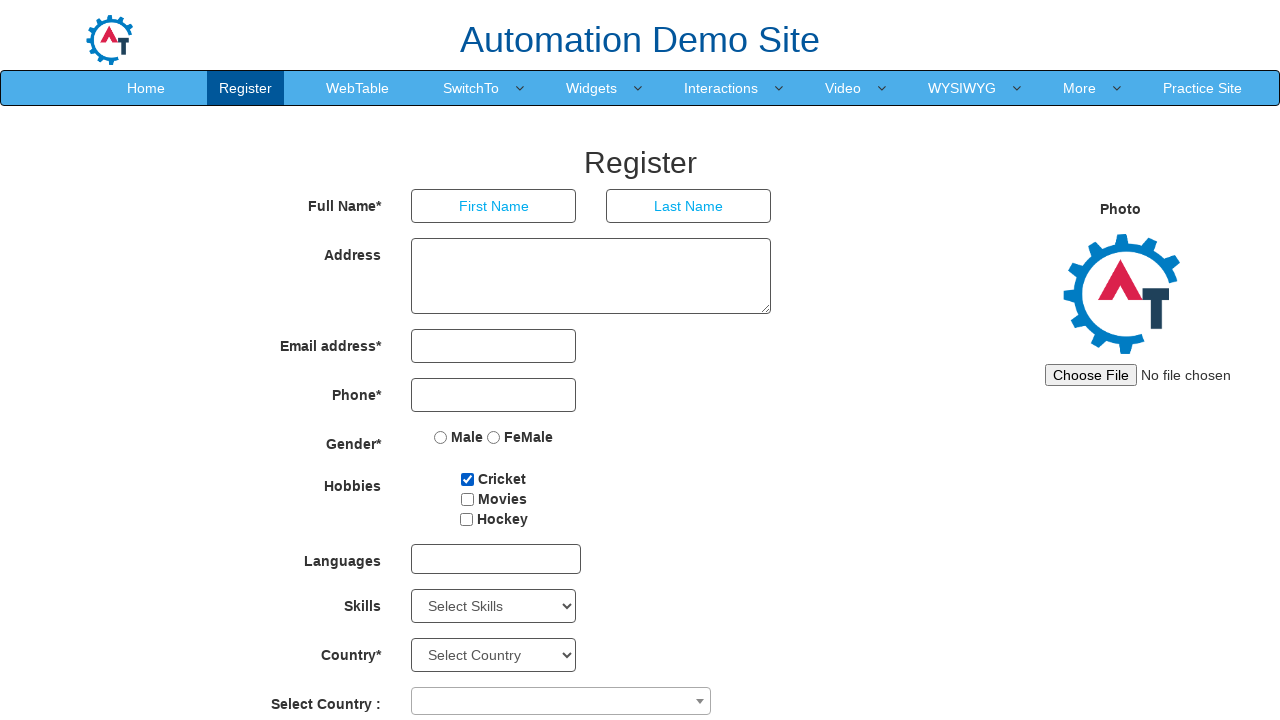